Tests opening a modal window by navigating to the modal page, clicking the modal button, and verifying the modal title appears

Starting URL: https://formy-project.herokuapp.com

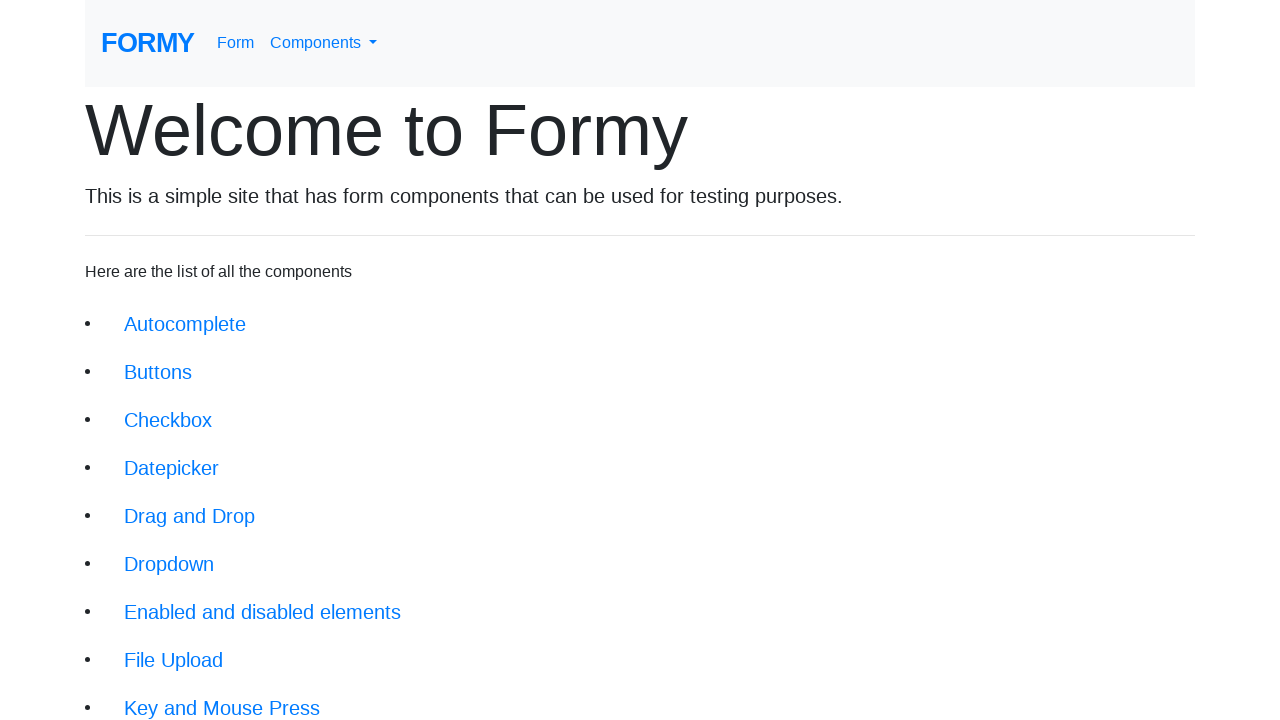

Clicked on Modal link to navigate to modal page at (151, 504) on xpath=//li/a[@href='/modal']
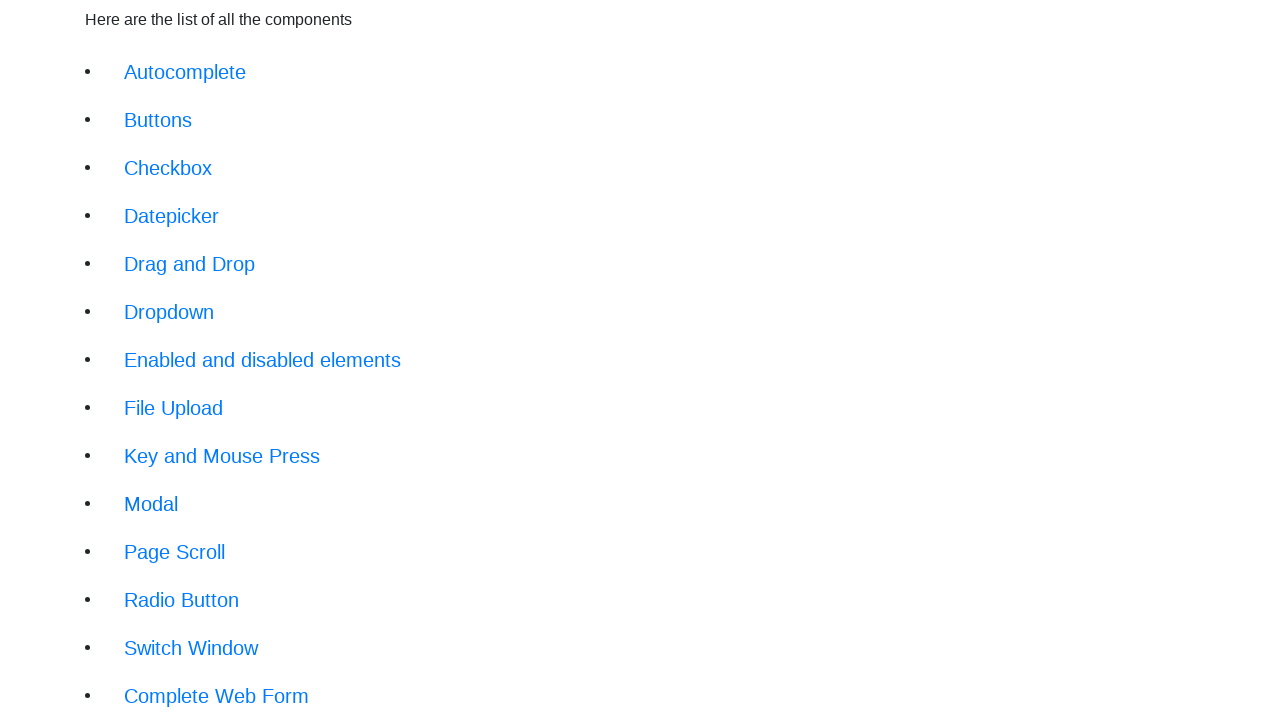

Clicked modal button to open the modal window at (142, 186) on xpath=//button[@id='modal-button']
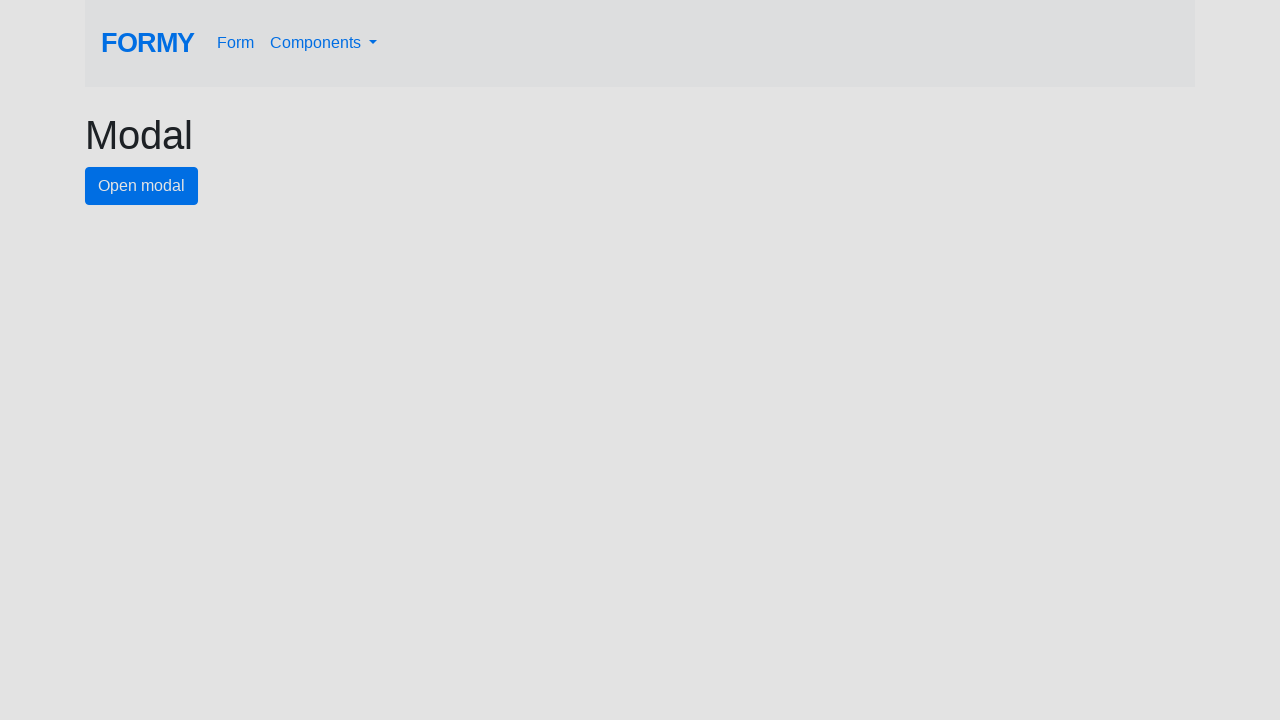

Modal title appeared and is now visible
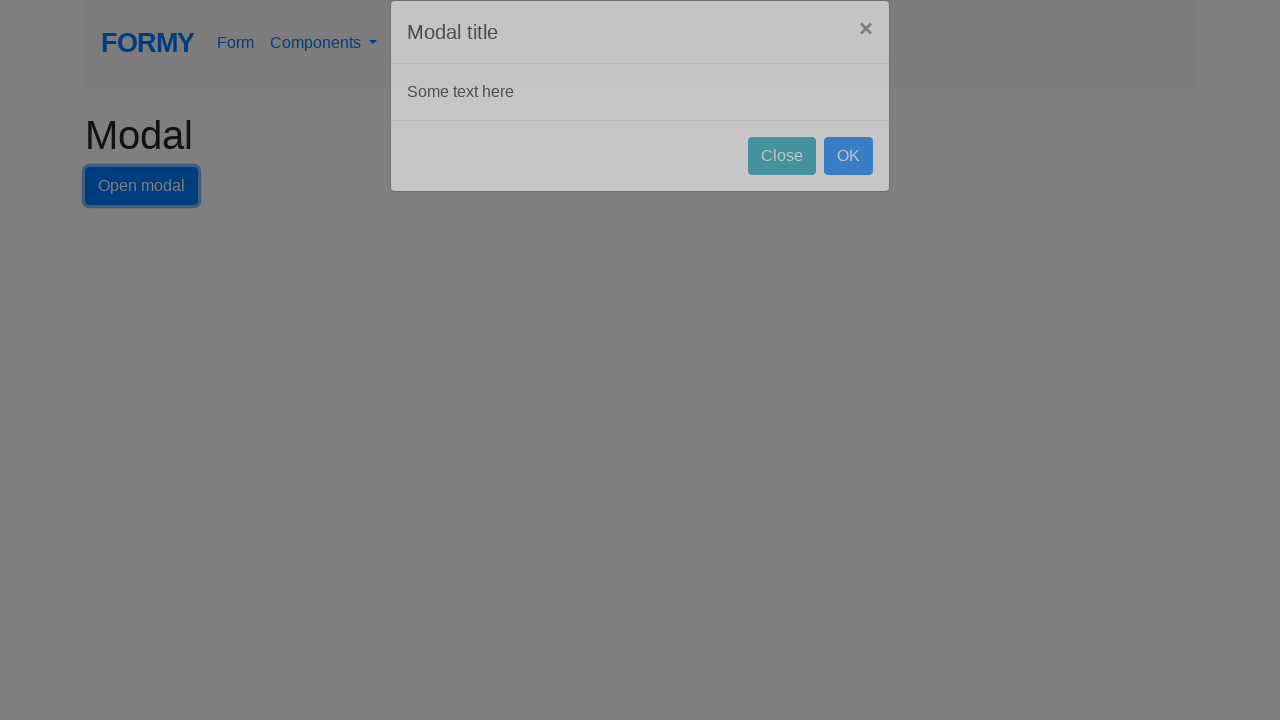

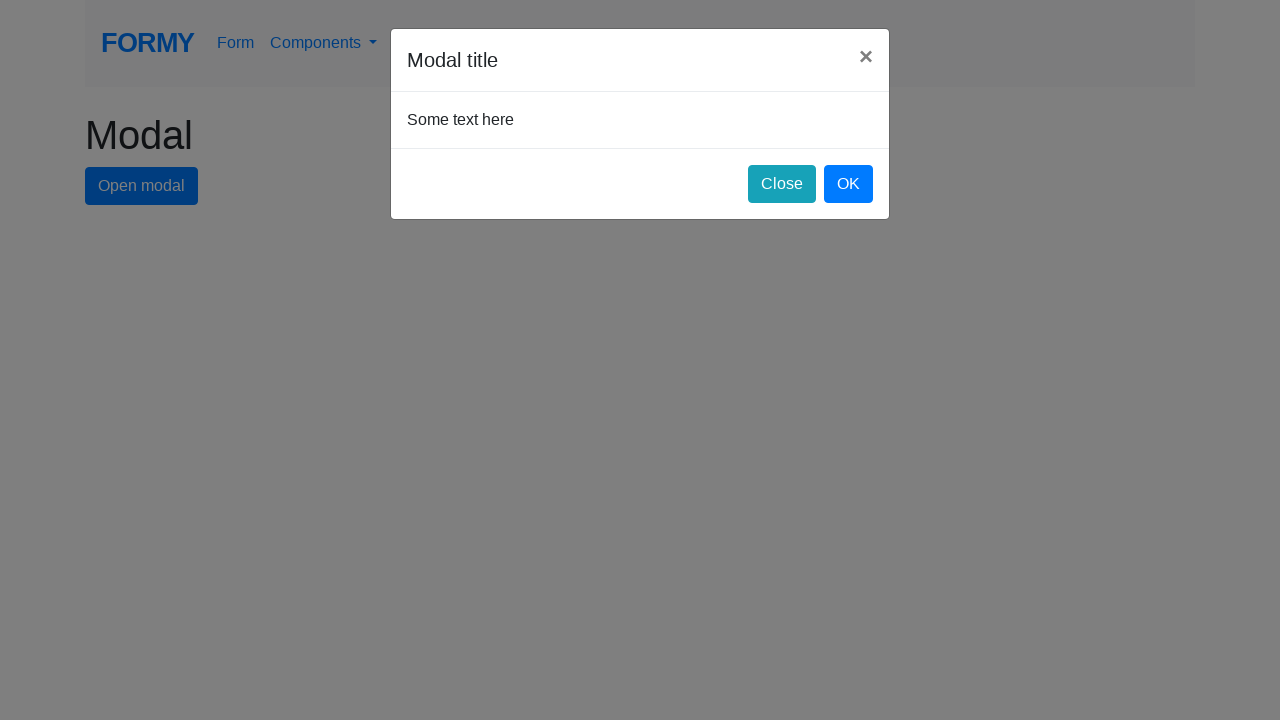